Tests clicking a button with a specific class attribute on the UI Testing Playground class attribute challenge page

Starting URL: http://uitestingplayground.com/classattr

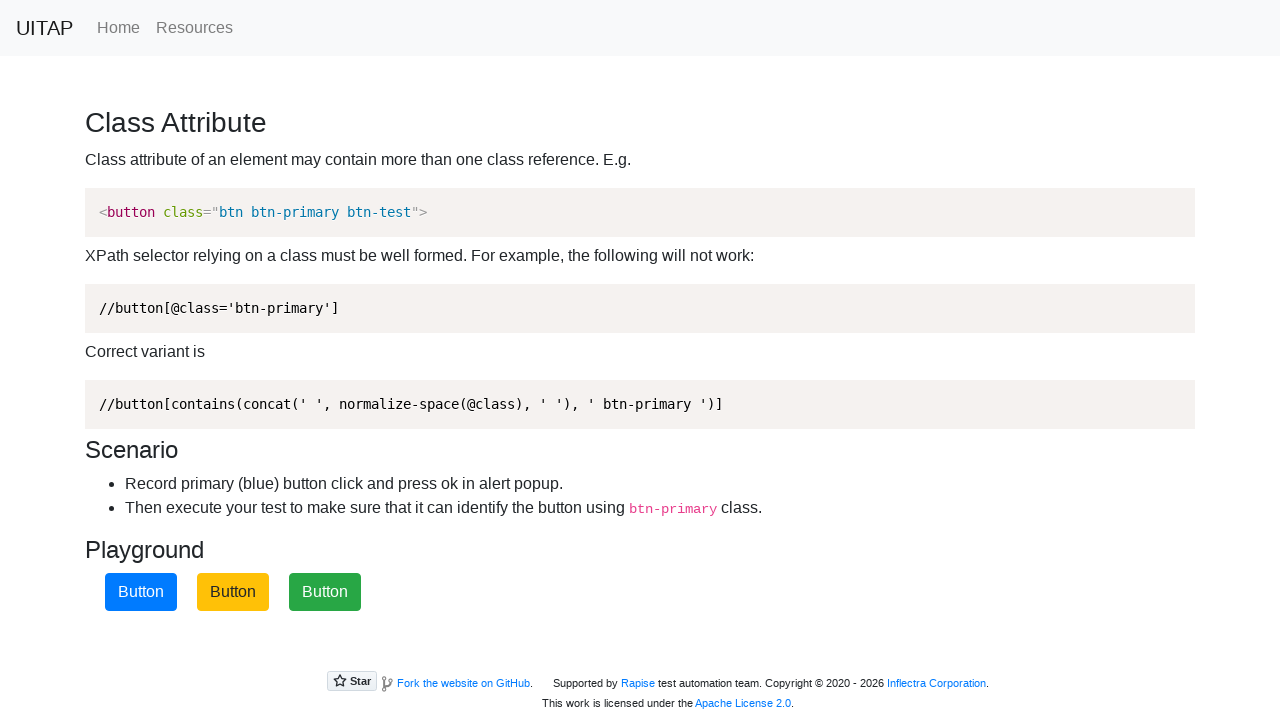

Navigated to UI Testing Playground class attribute challenge page
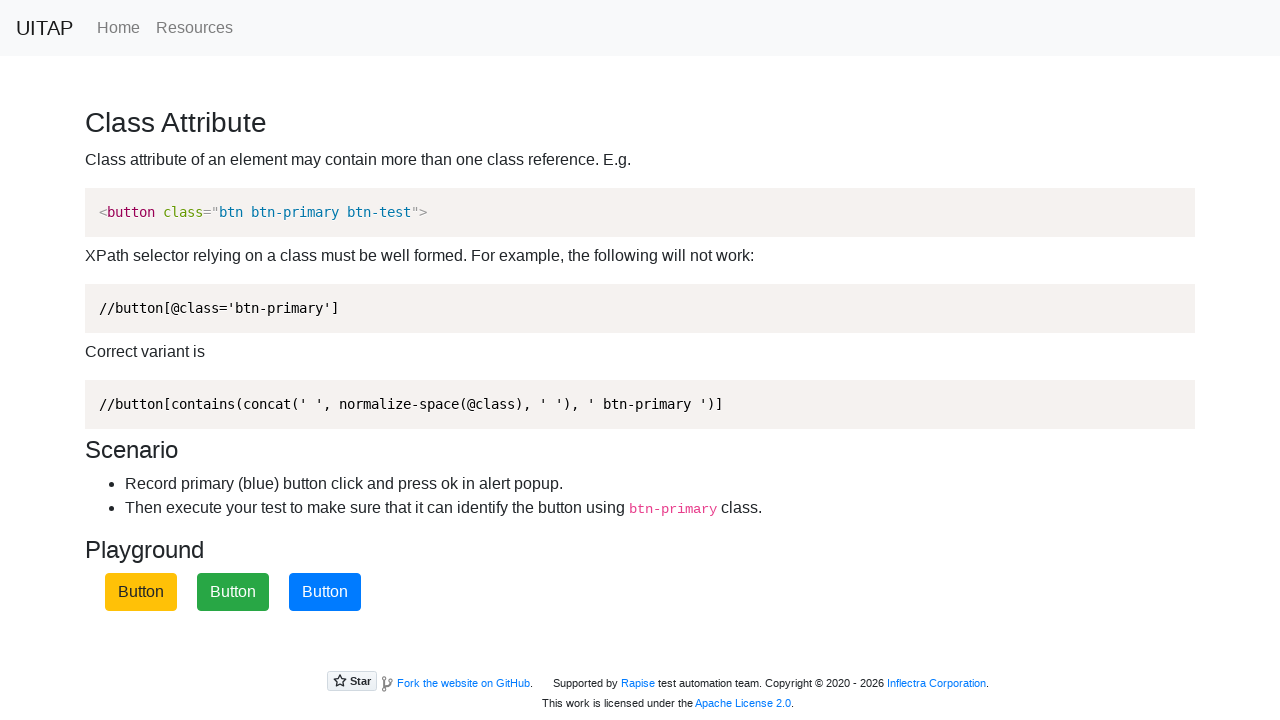

Clicked the primary button with class attribute at (325, 592) on .btn-primary
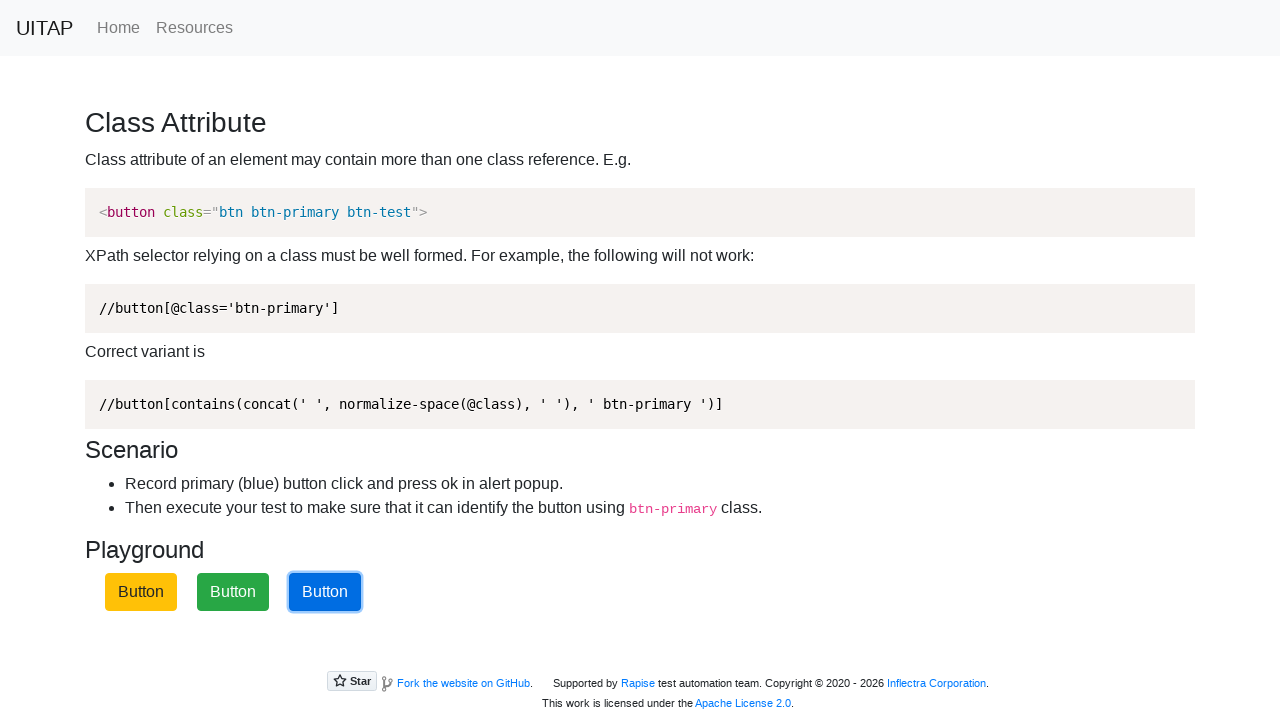

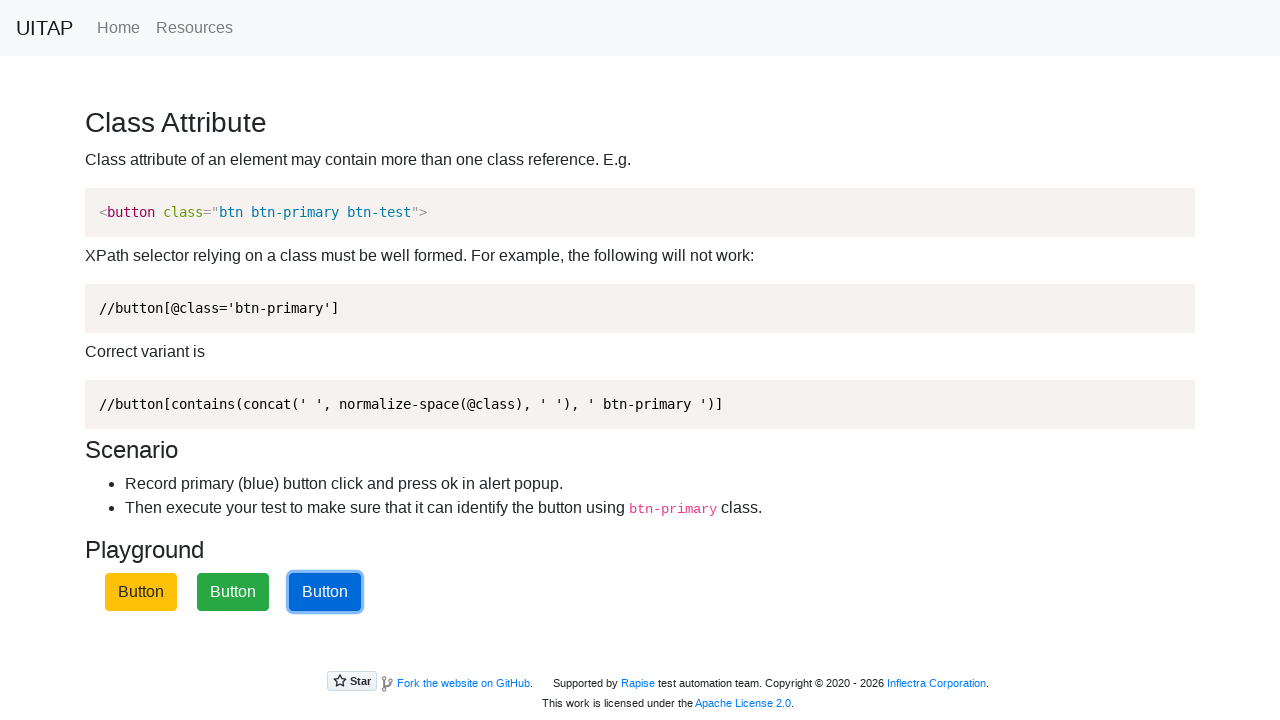